Tests alert and confirm dialog handling by triggering alerts with user input and accepting/dismissing them

Starting URL: https://rahulshettyacademy.com/AutomationPractice/

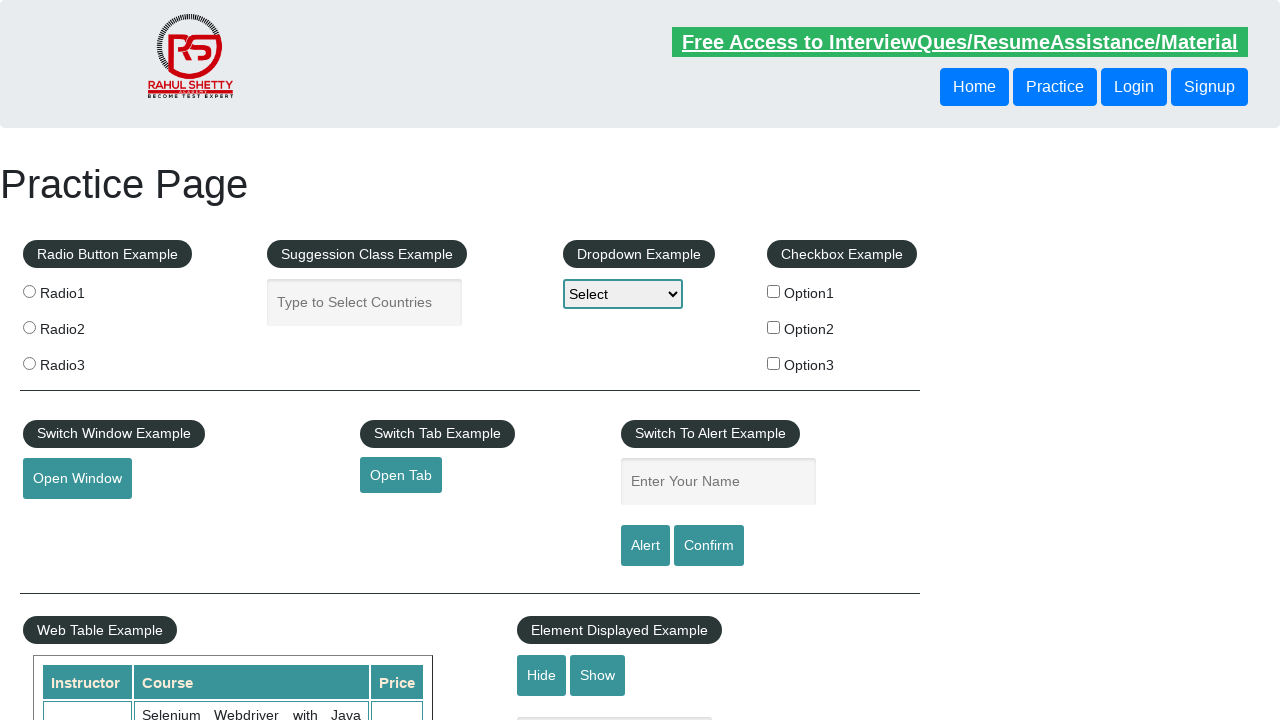

Filled name field with 'Bashang' on #name
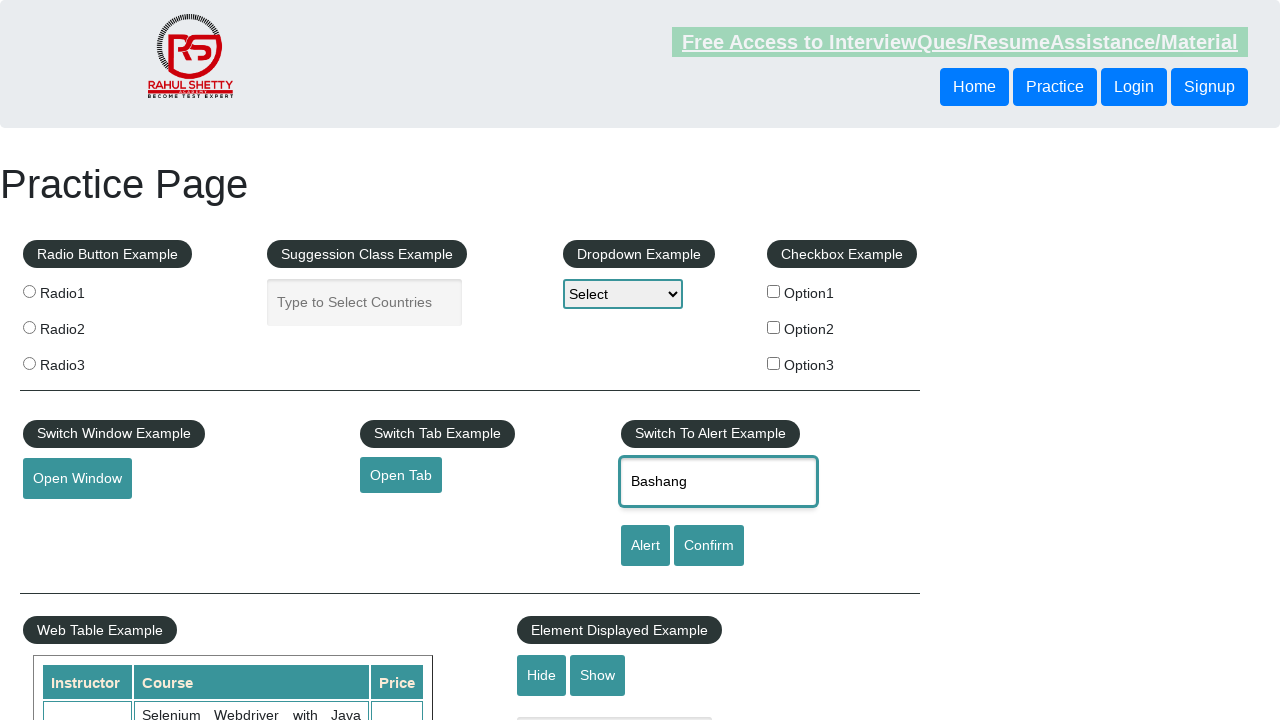

Clicked alert button at (645, 546) on #alertbtn
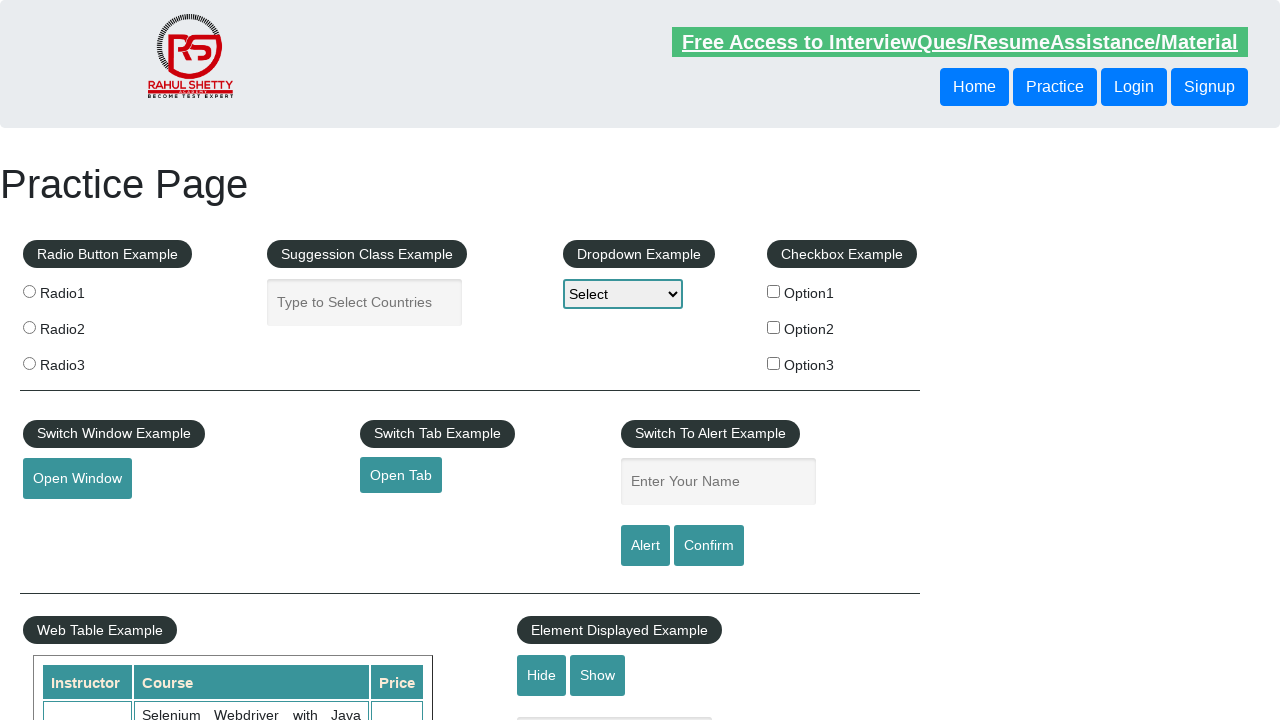

Set up alert dialog handler to accept
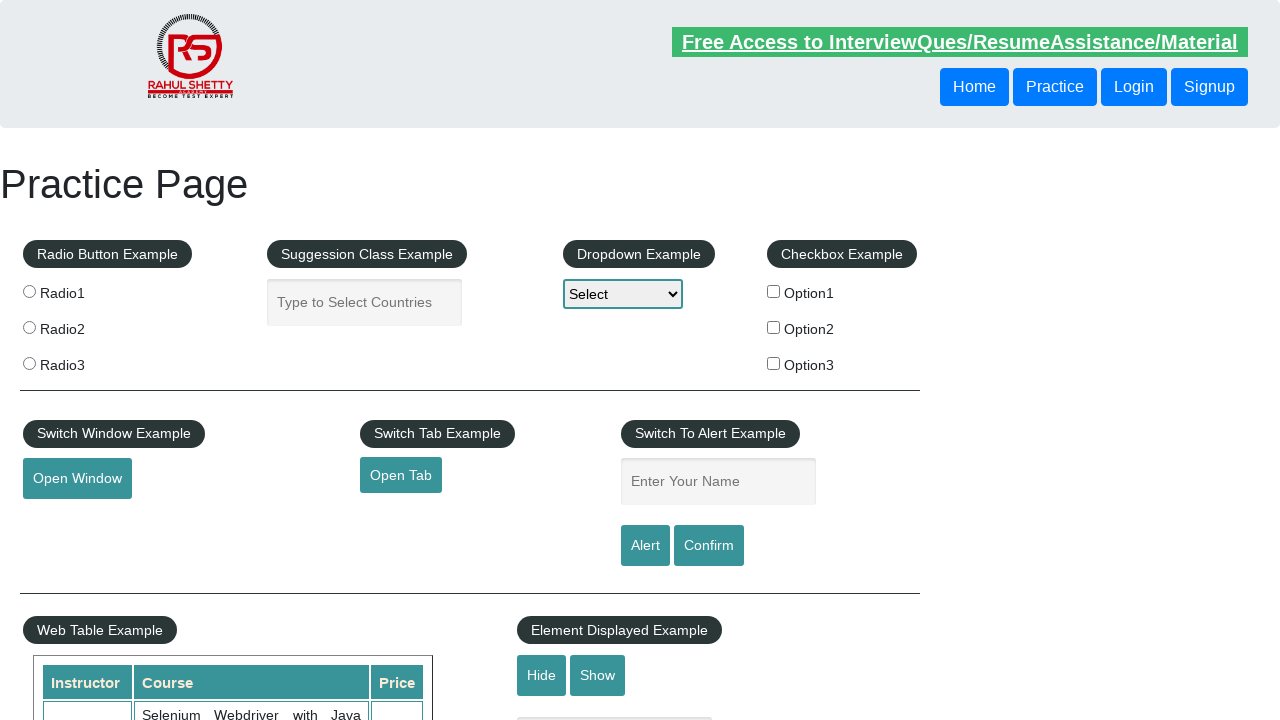

Re-clicked alert button to trigger dialog with handler active at (645, 546) on #alertbtn
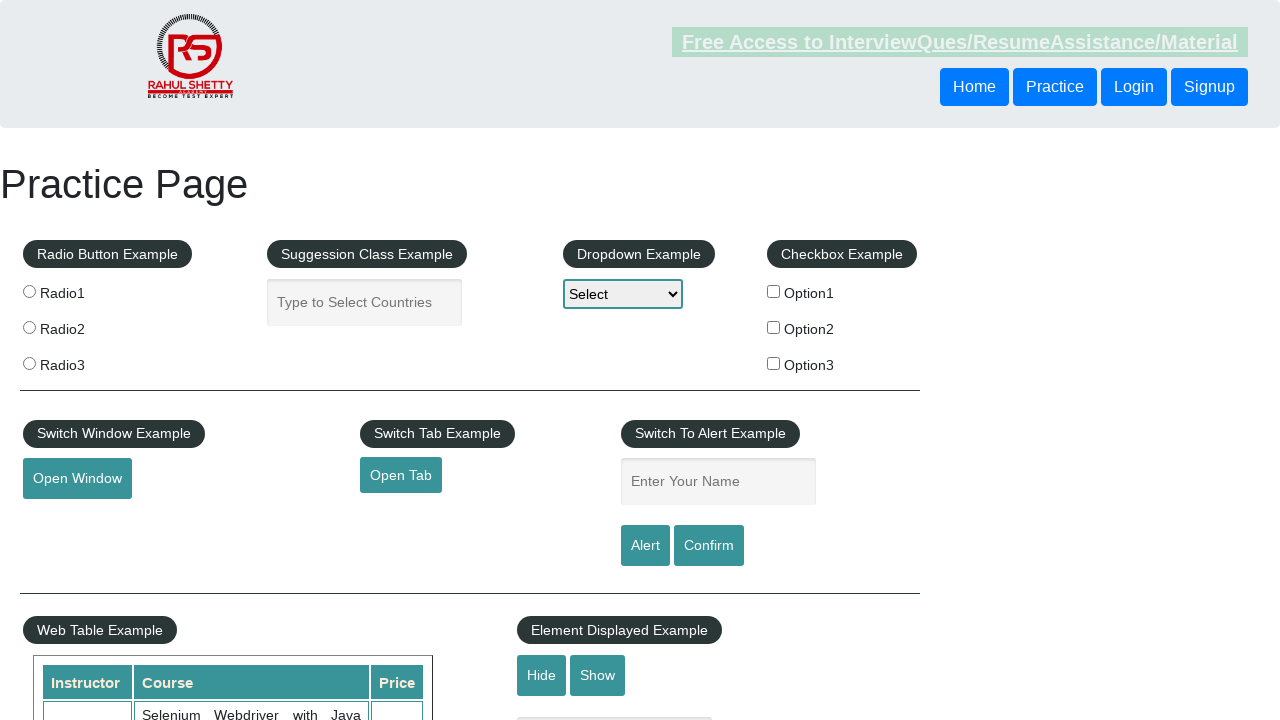

Filled name field with 'Bashang' again for confirm dialog test on #name
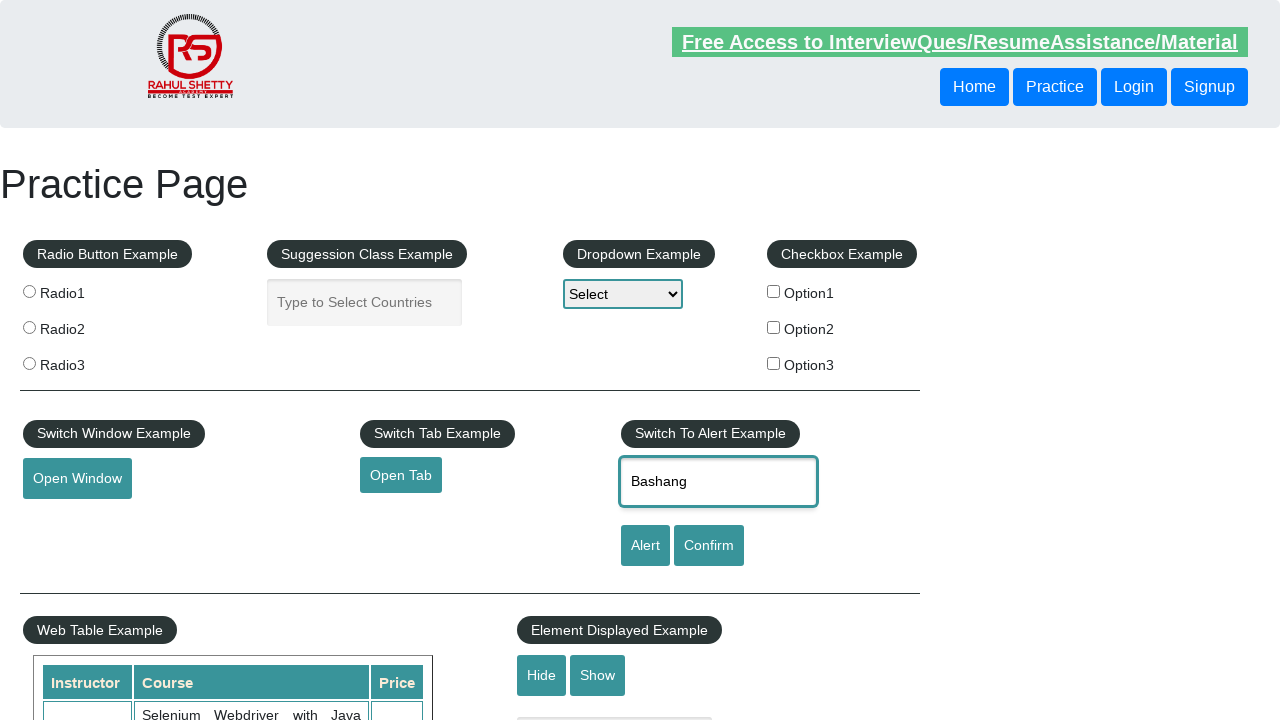

Set up confirm dialog handler to dismiss
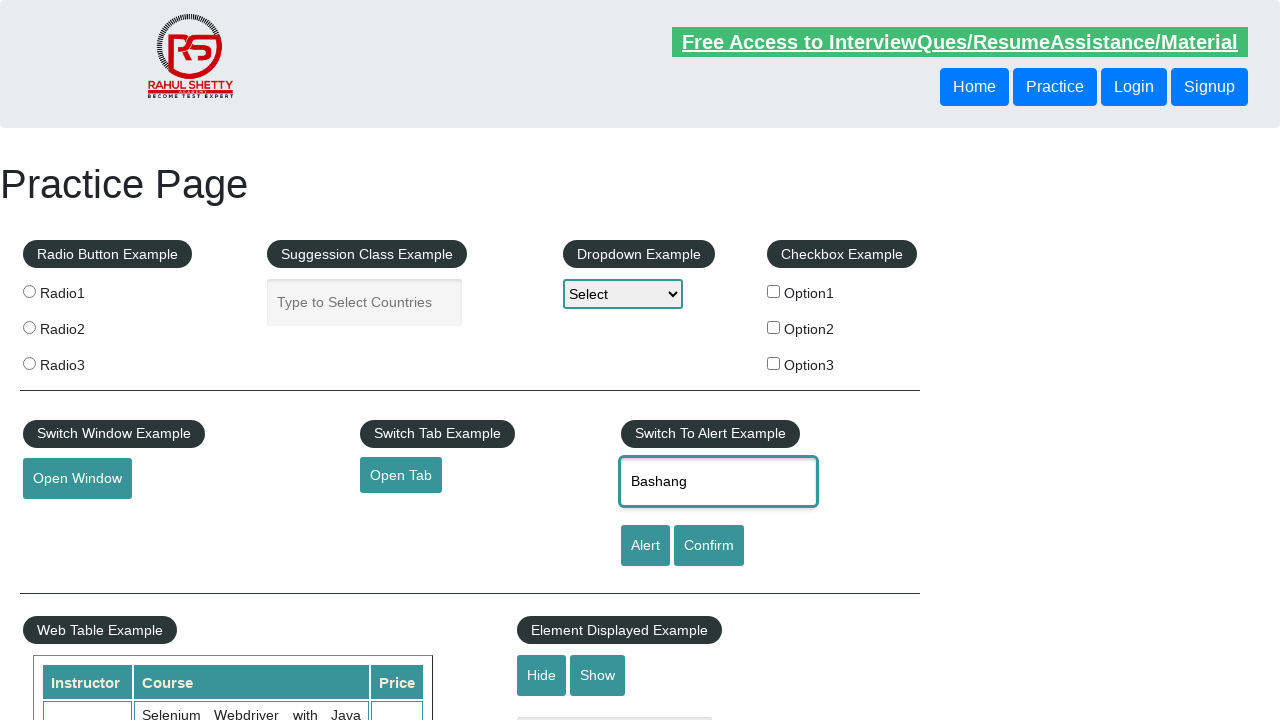

Clicked confirm button, triggering confirm dialog which was dismissed at (709, 546) on #confirmbtn
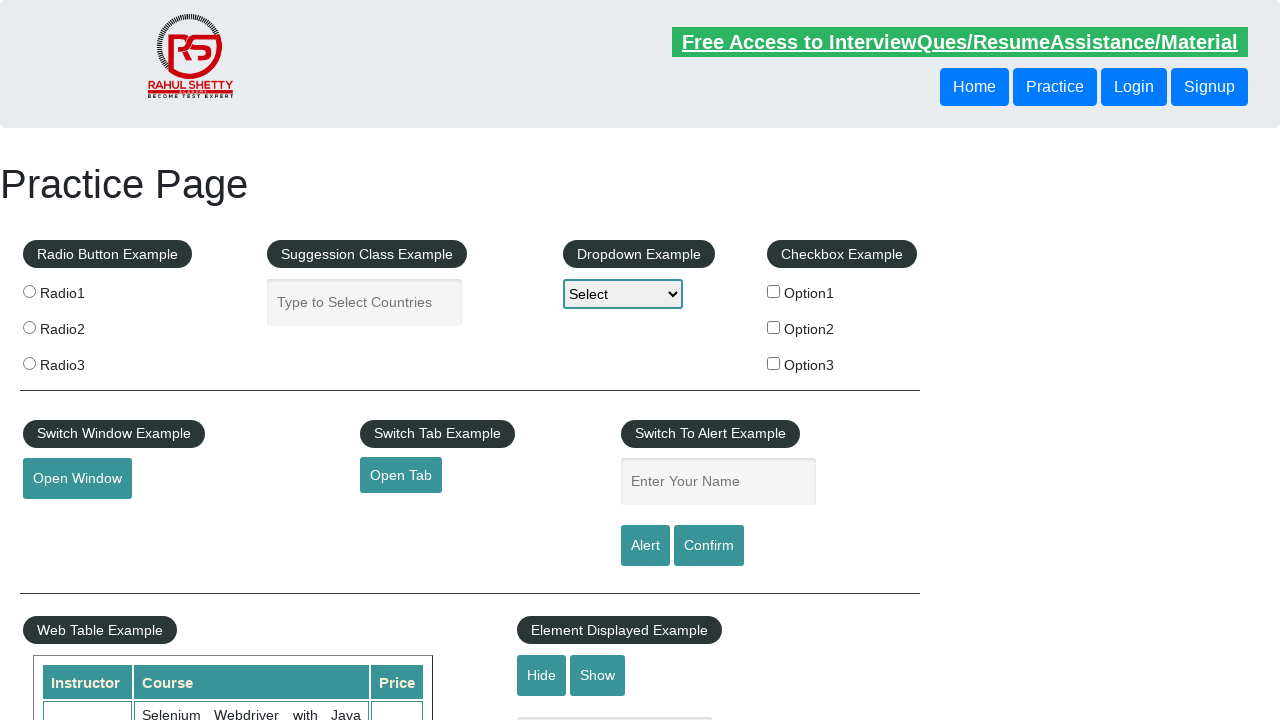

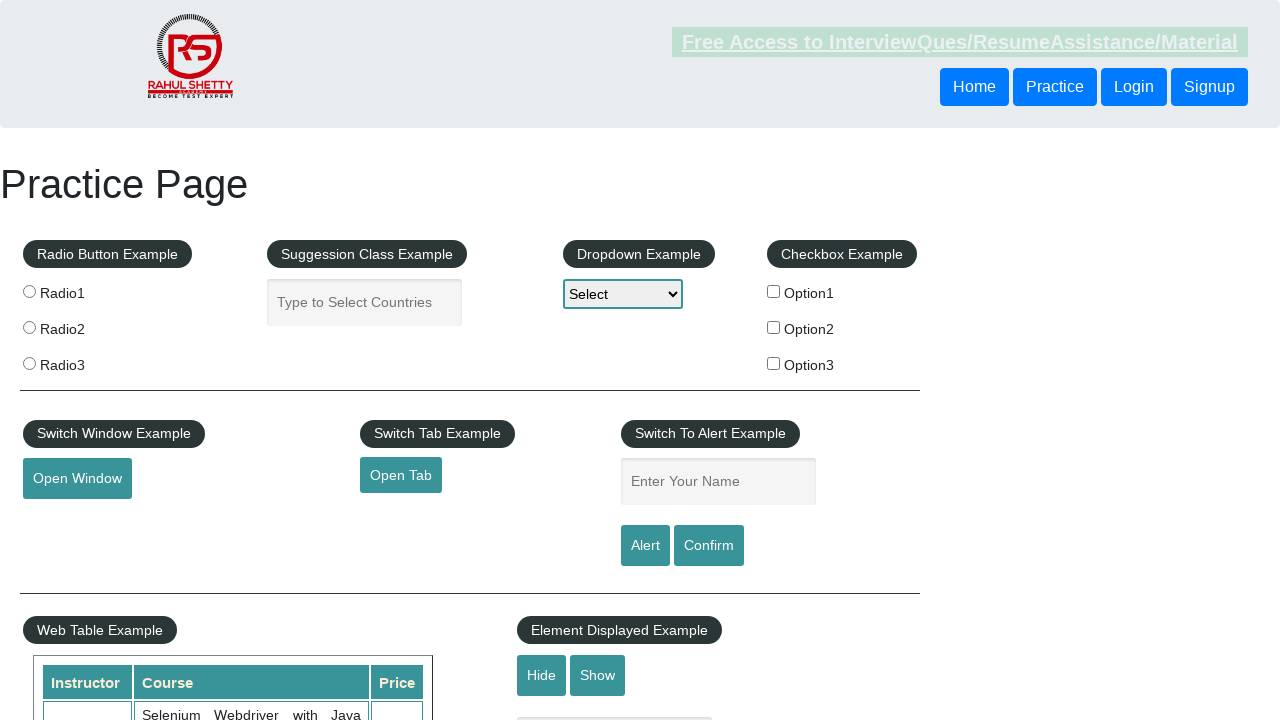